Tests the text box form by filling in user name, email, current address, and permanent address fields, then submitting and verifying the output displays correctly.

Starting URL: https://demoqa.com/text-box

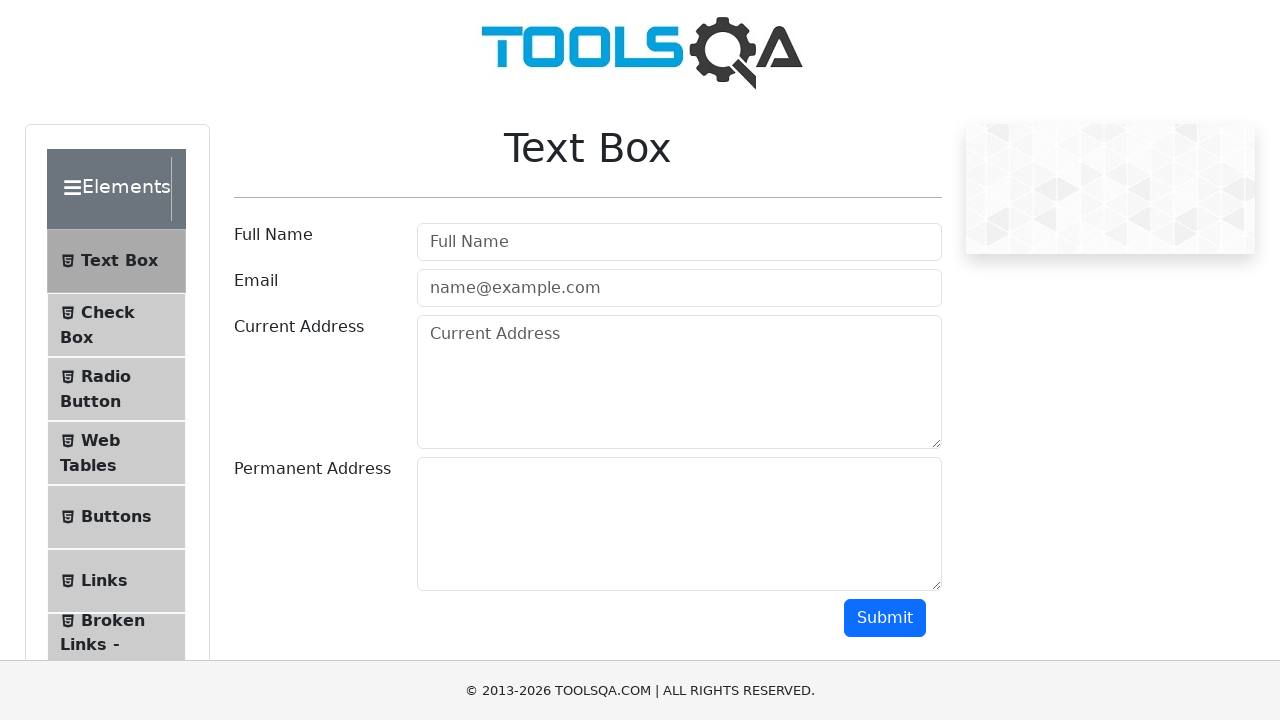

Filled user name field with 'John Black' on xpath=//*[@id="userName"]
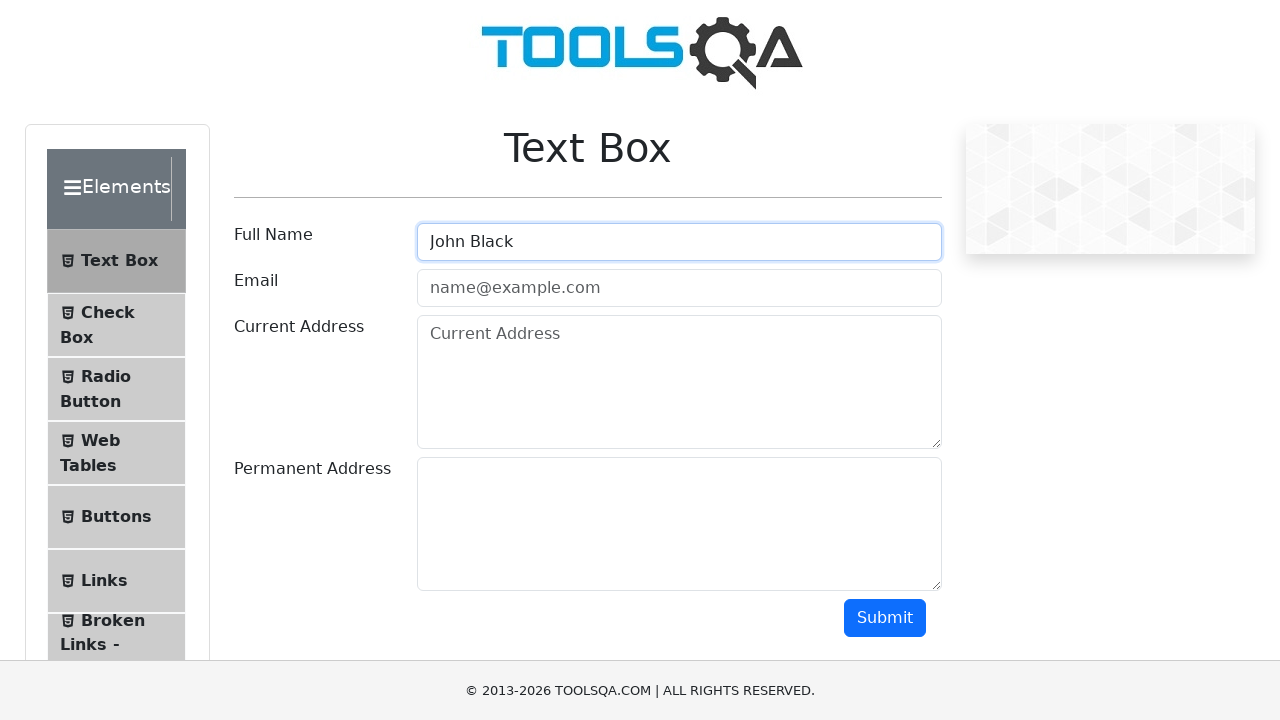

Filled user email field with 'test@gmail.com' on xpath=//*[@id="userEmail"]
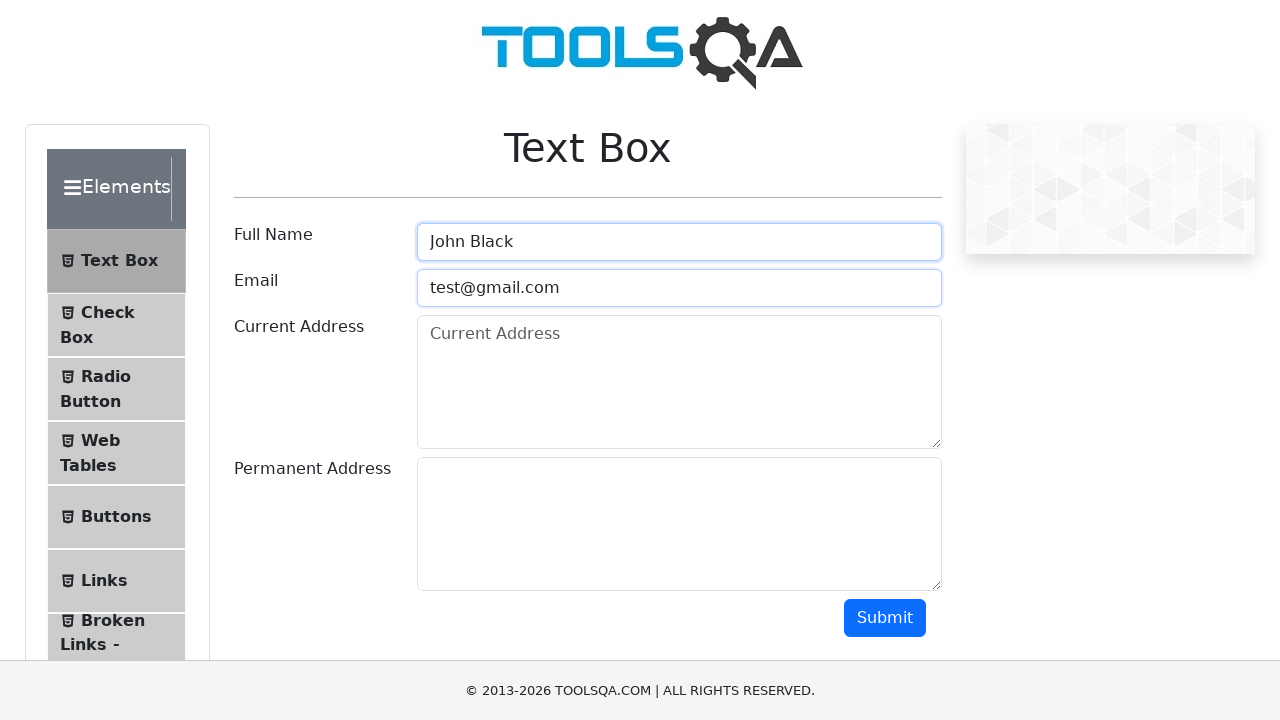

Filled current address field with 'New York' on xpath=//*[@id="currentAddress"]
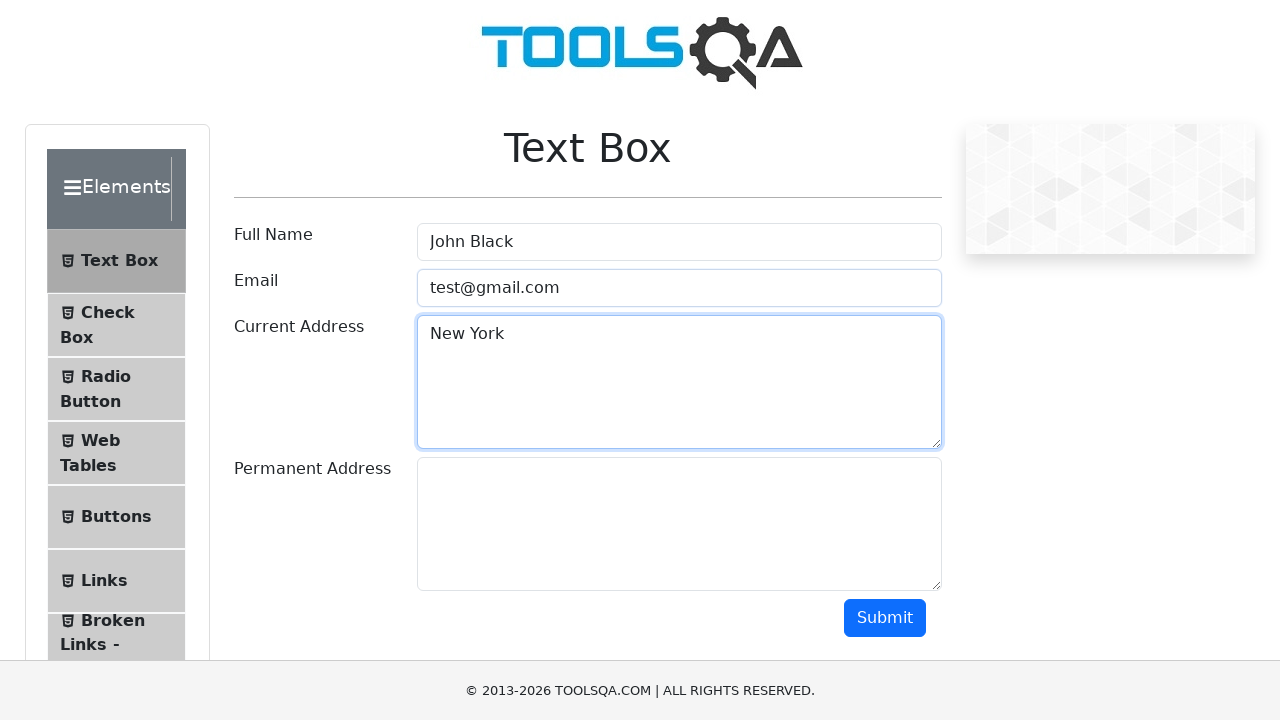

Filled permanent address field with 'Tokio' on xpath=//*[@id="permanentAddress"]
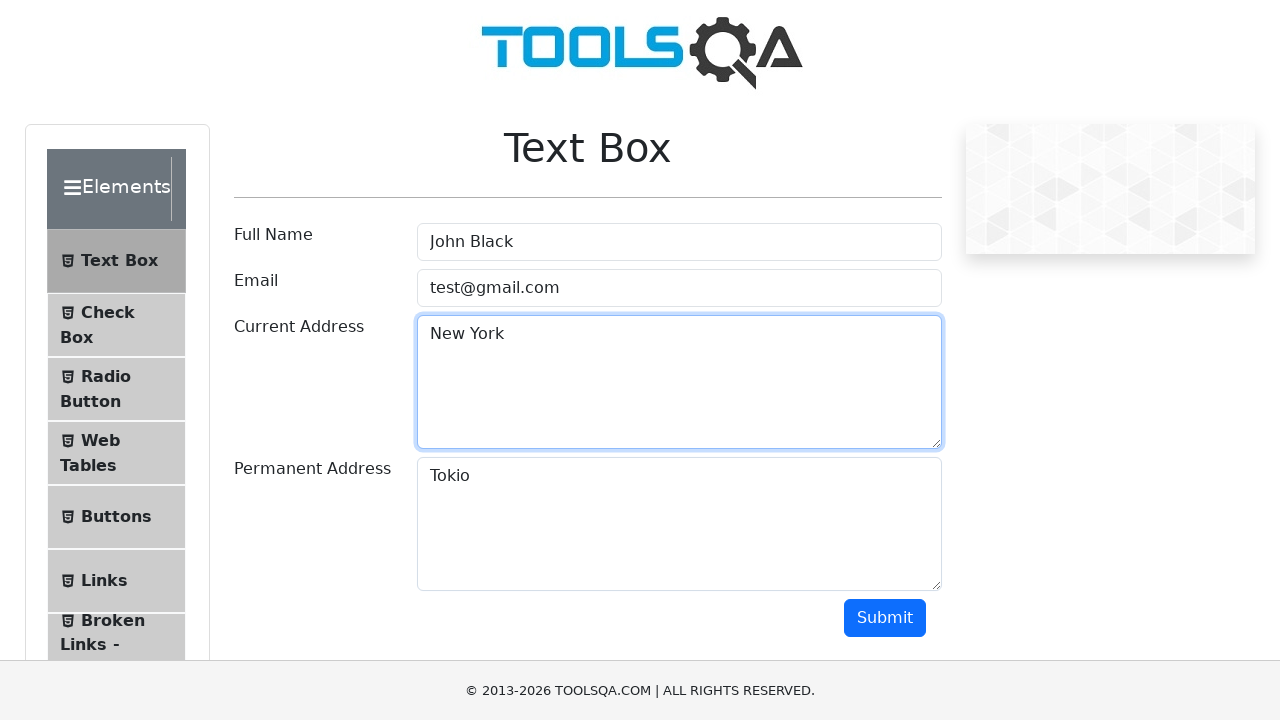

Clicked submit button to send form at (885, 618) on xpath=//*[@id="submit"]
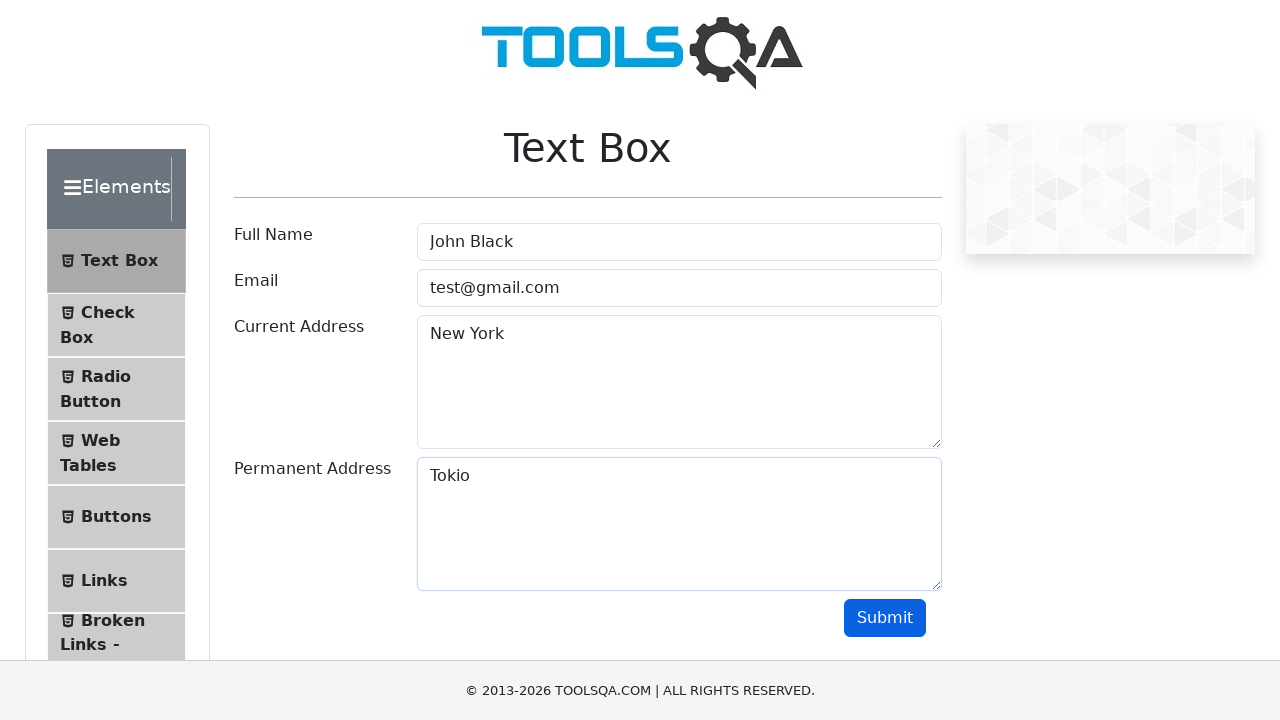

Output name field became visible
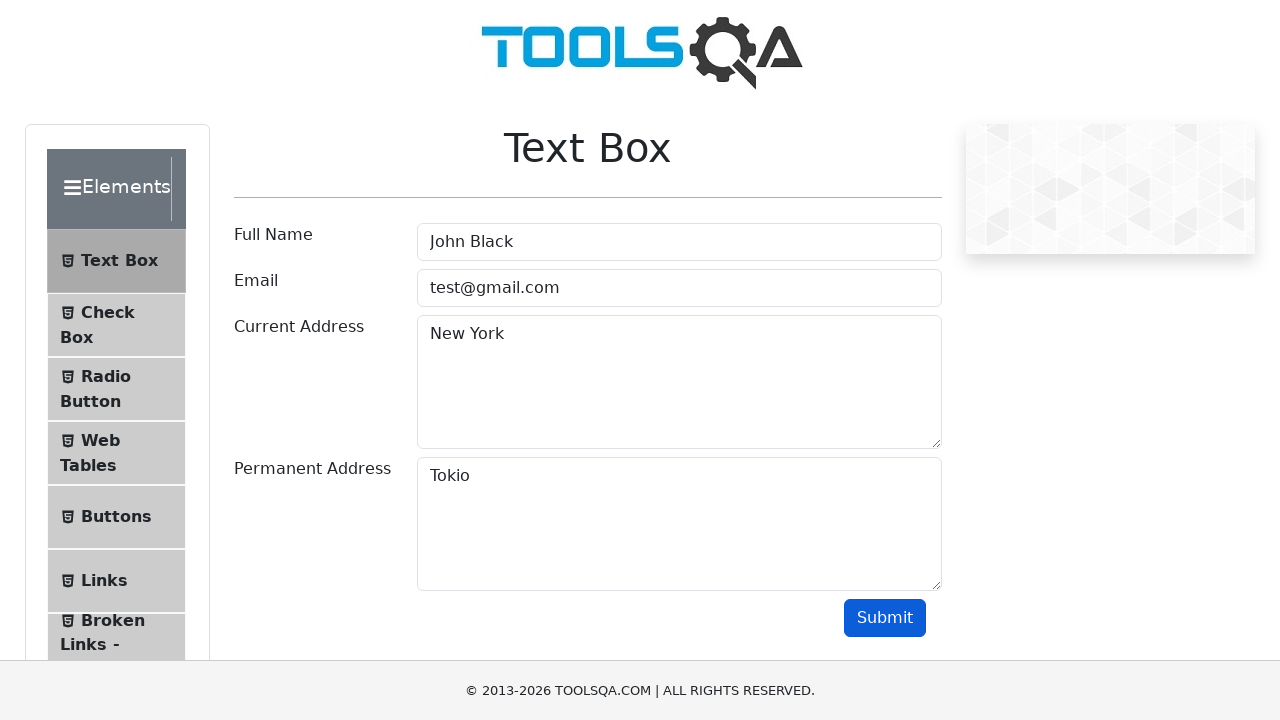

Output email field became visible
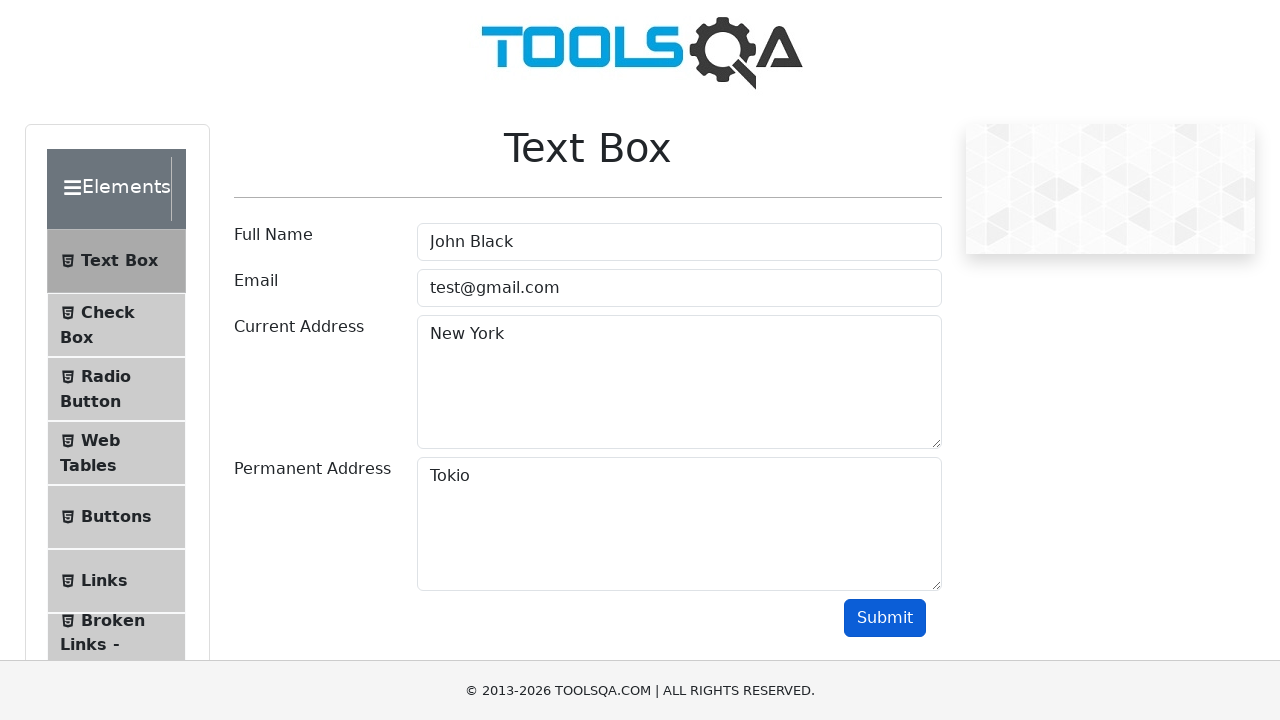

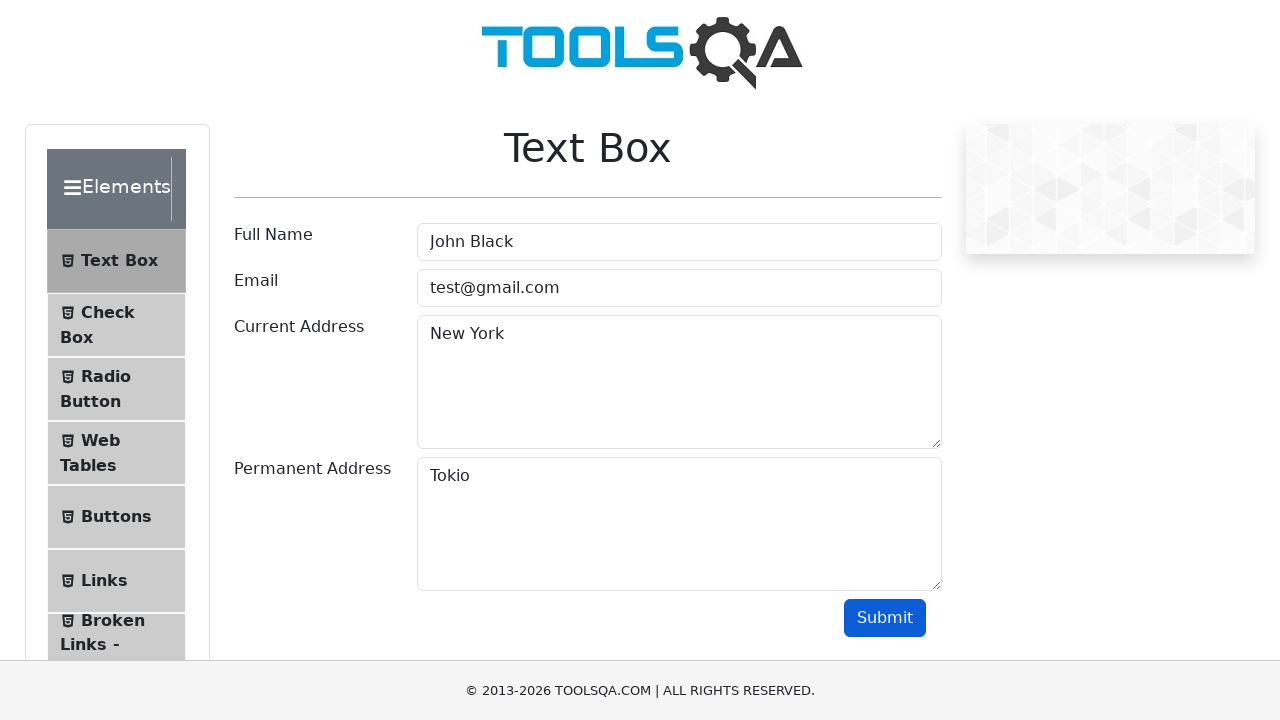